Tests a web form submission by filling a text field and clicking submit, then verifying the success message

Starting URL: https://www.selenium.dev/selenium/web/web-form.html

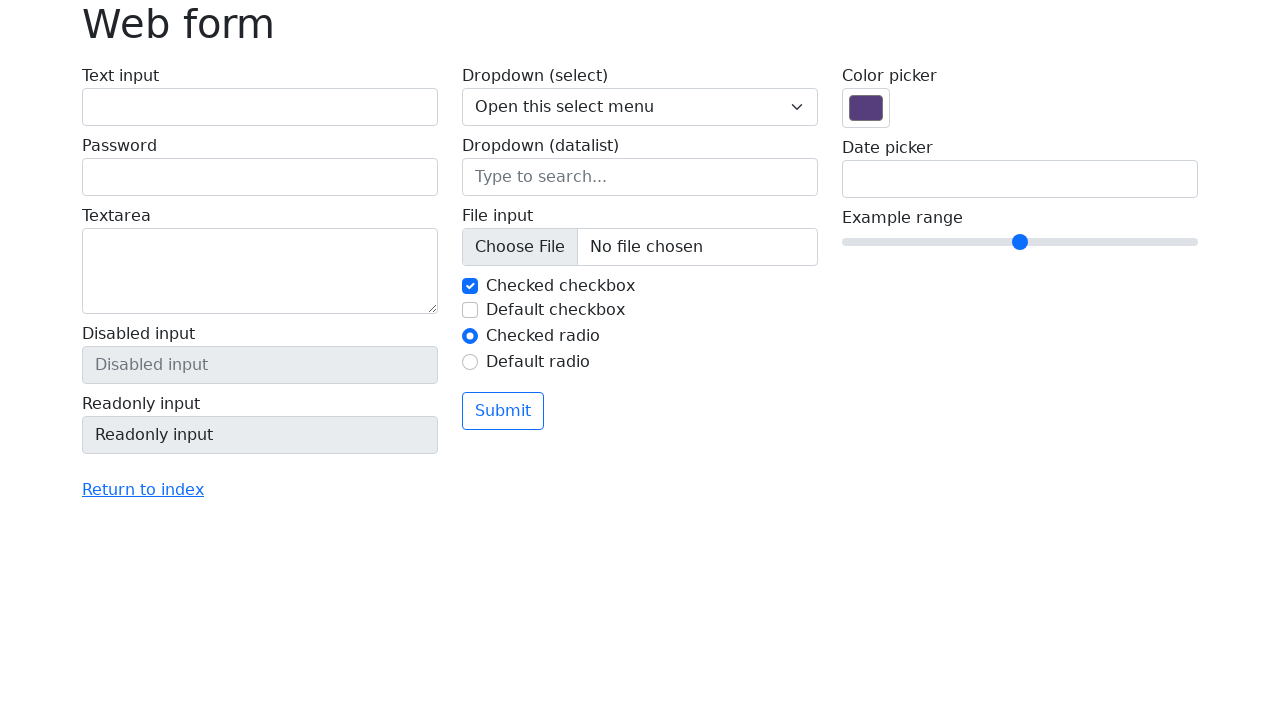

Filled text field with 'Selenium' on input[name='my-text']
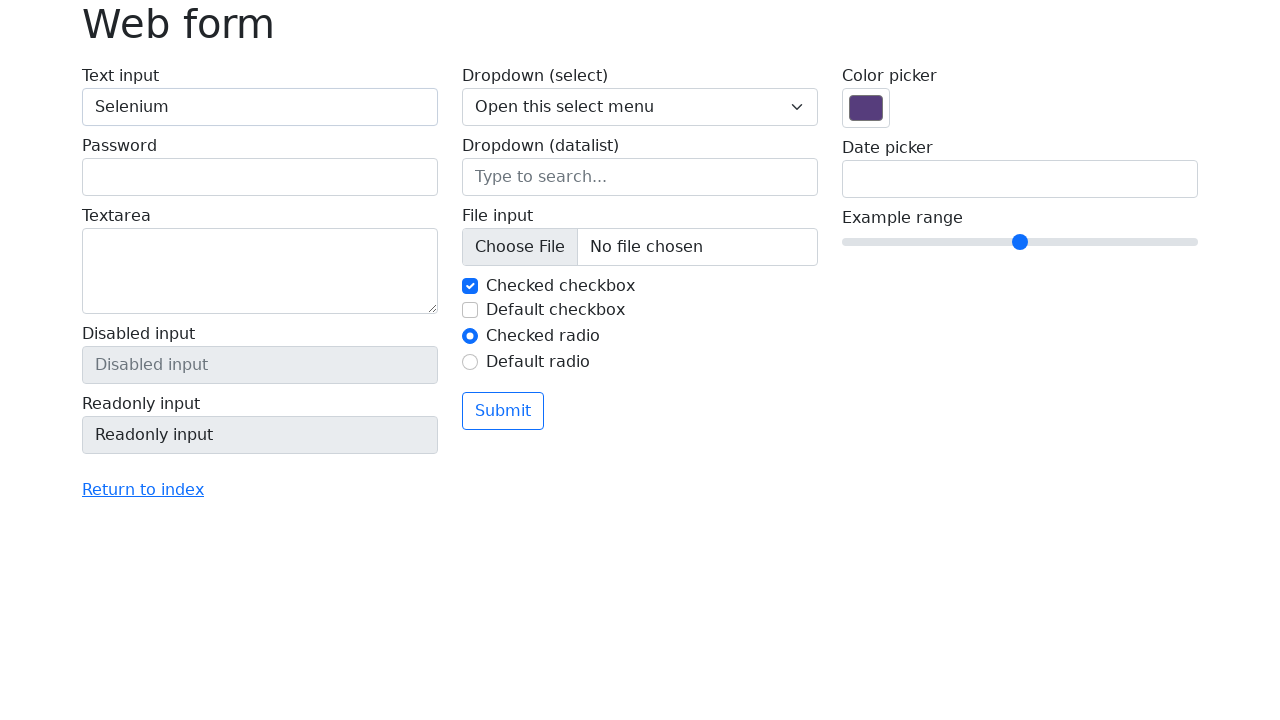

Clicked submit button at (503, 411) on button
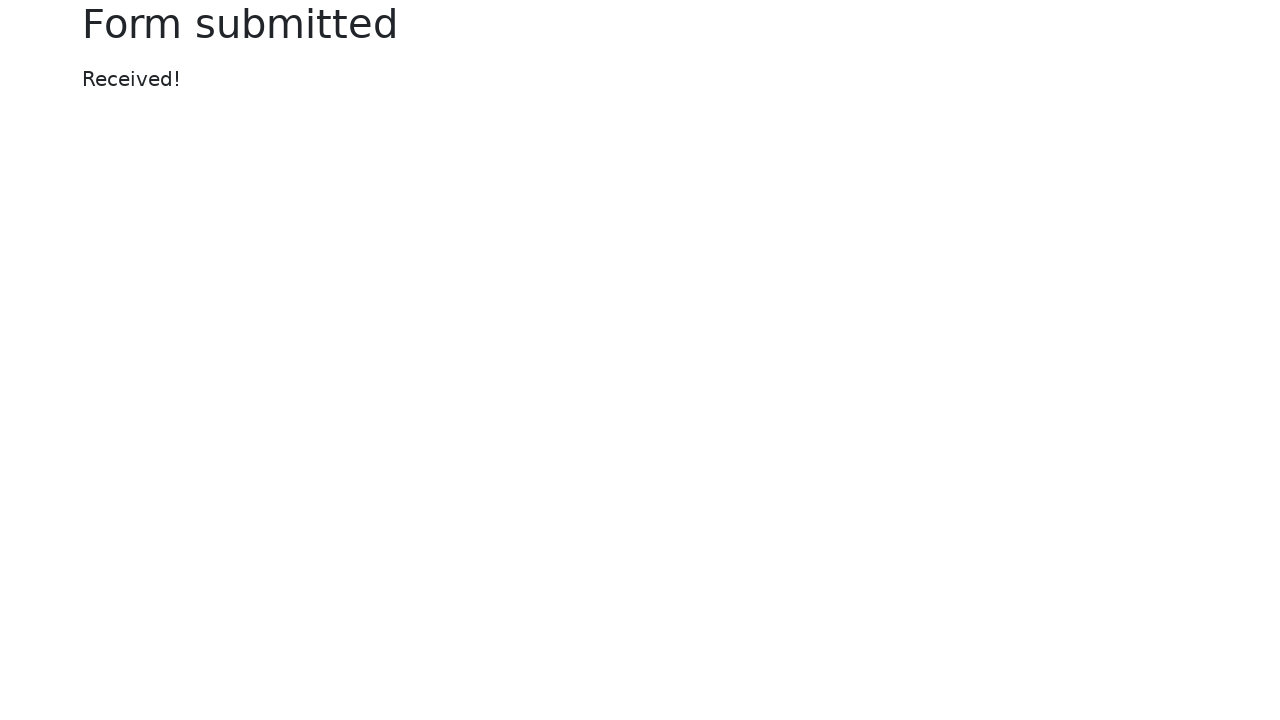

Success message appeared
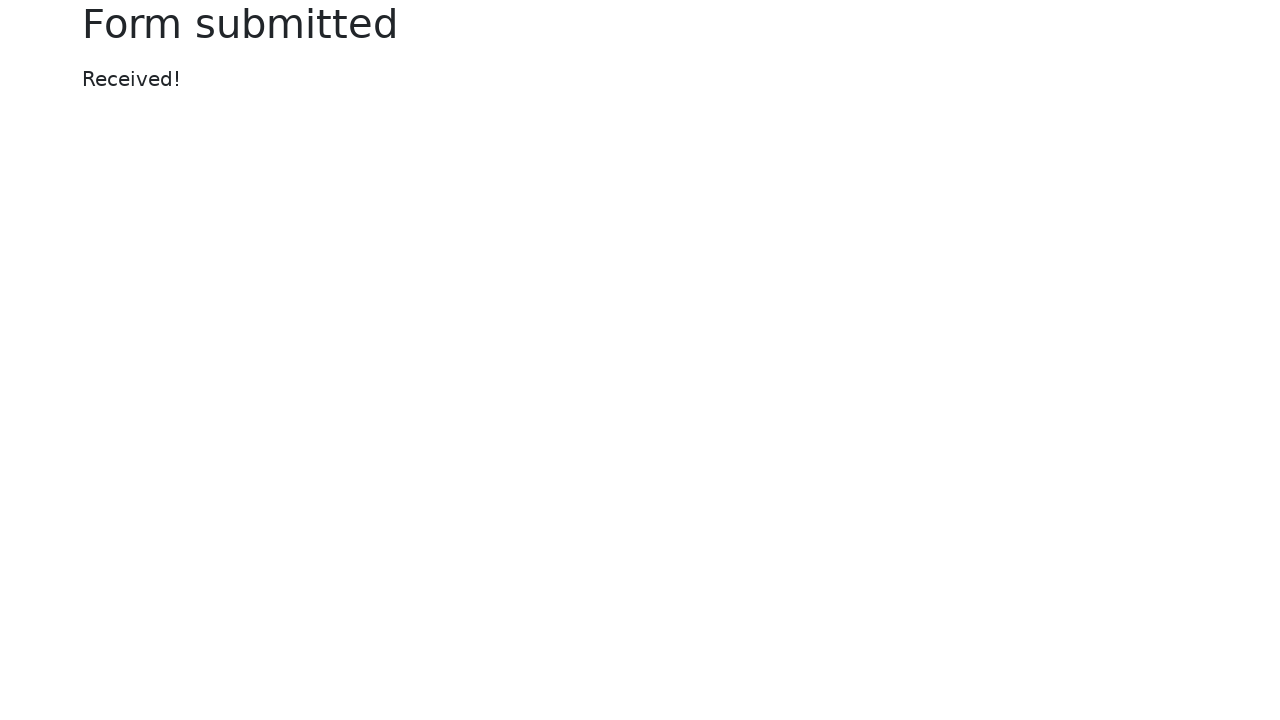

Retrieved success message text
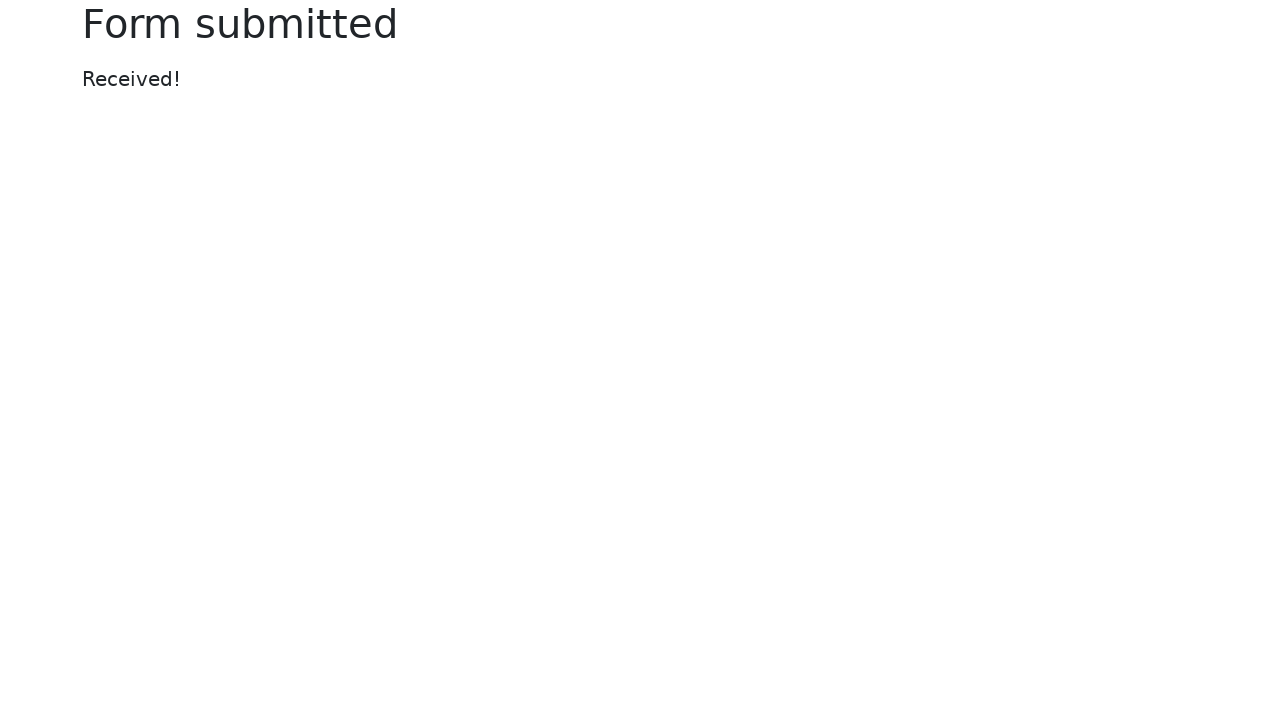

Verified success message equals 'Received!'
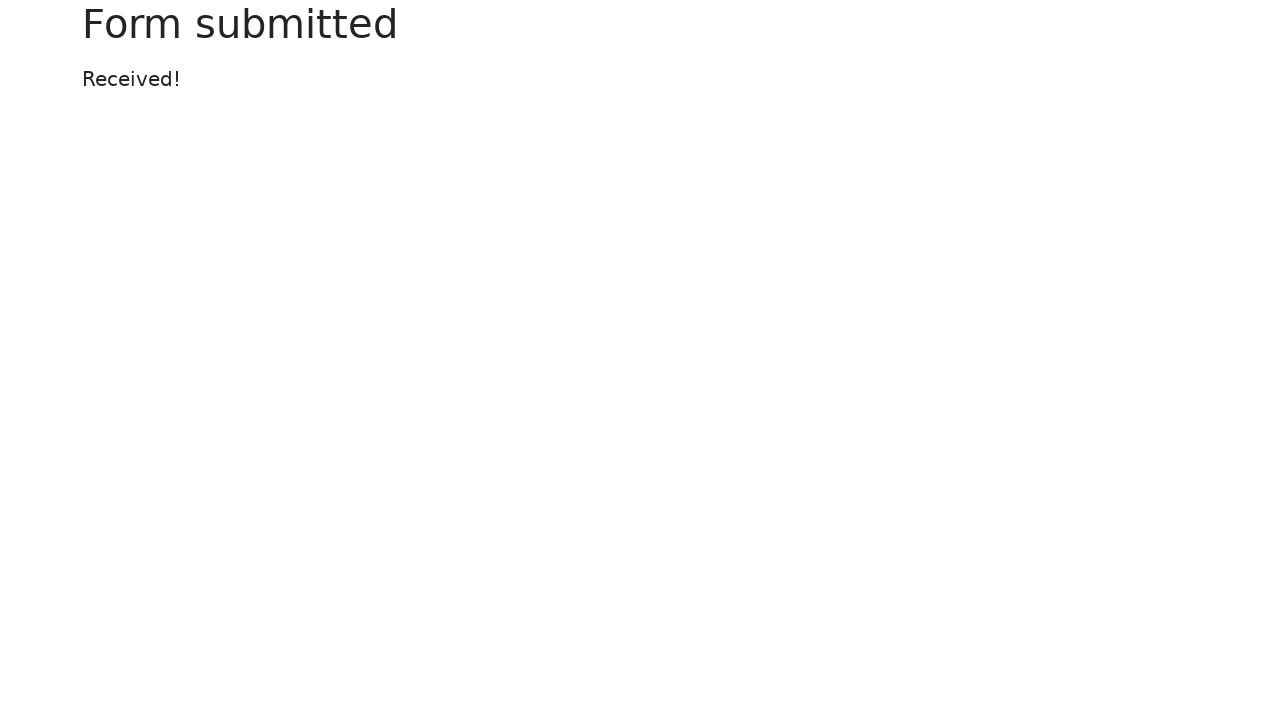

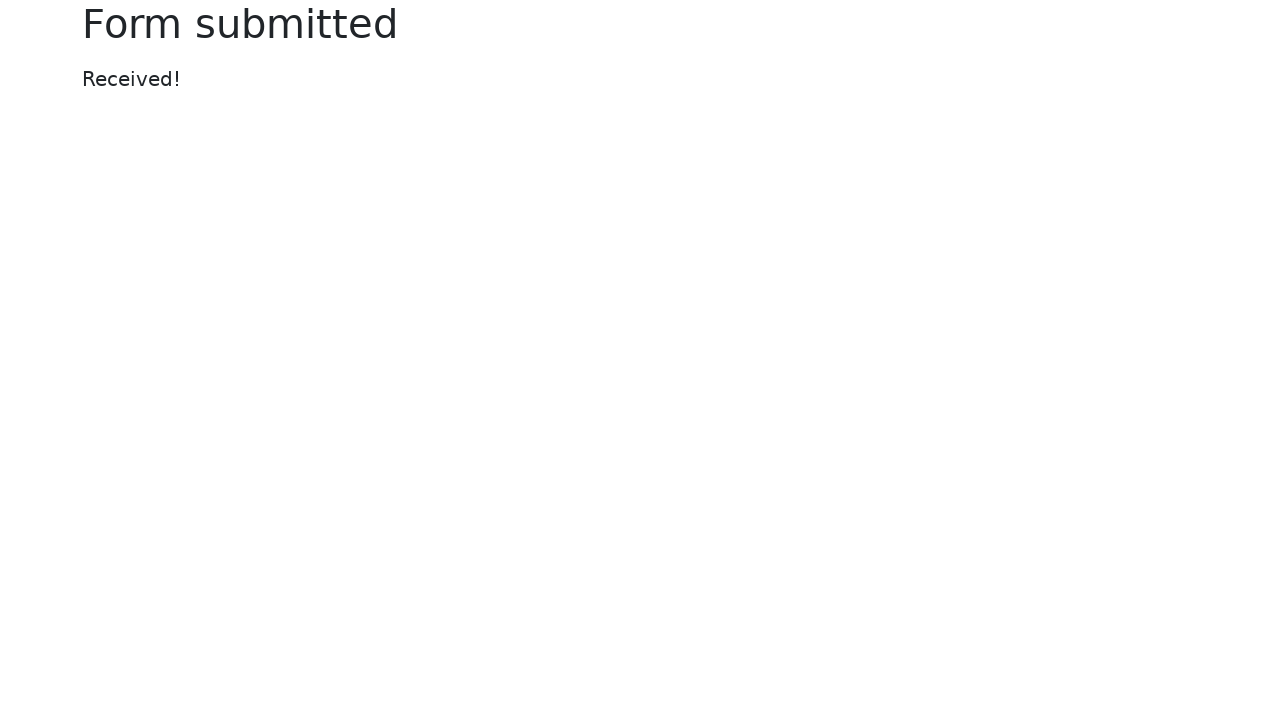